Tests form interaction by selecting a checkbox, using its value to select from a dropdown and fill a text field, then triggering and validating an alert

Starting URL: https://rahulshettyacademy.com/AutomationPractice/

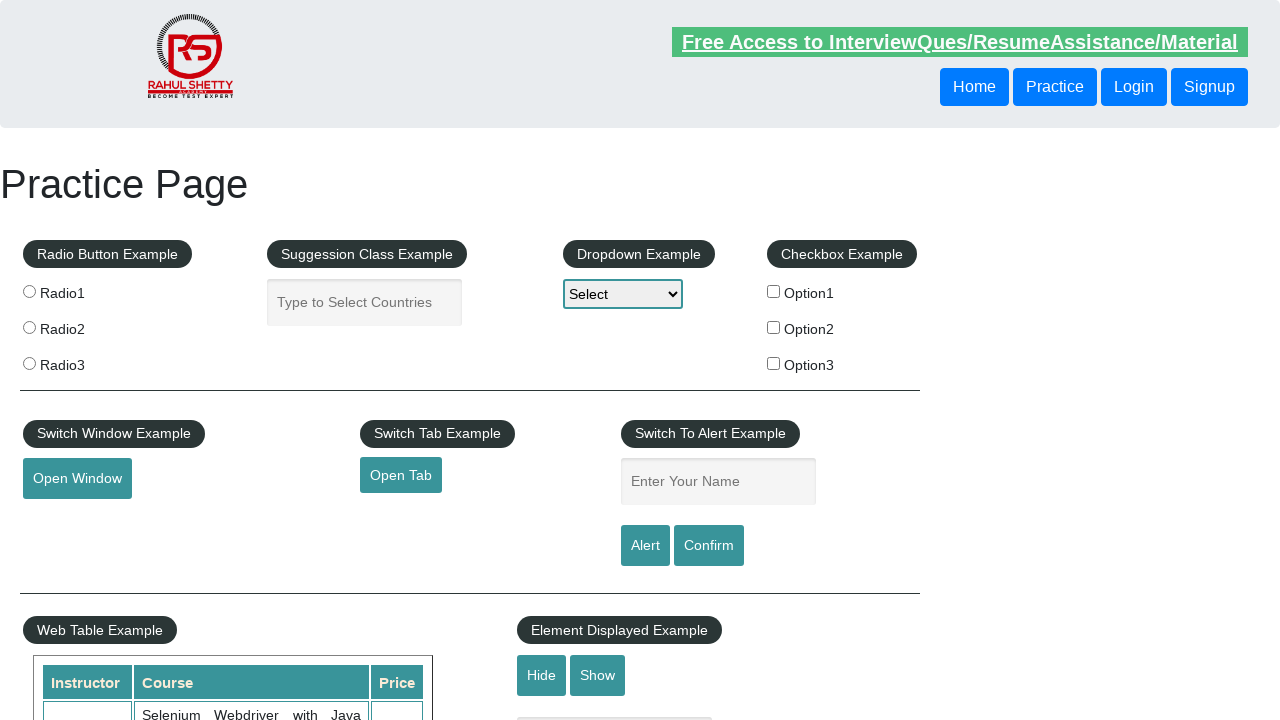

Clicked checkbox option 2 at (774, 327) on #checkBoxOption2
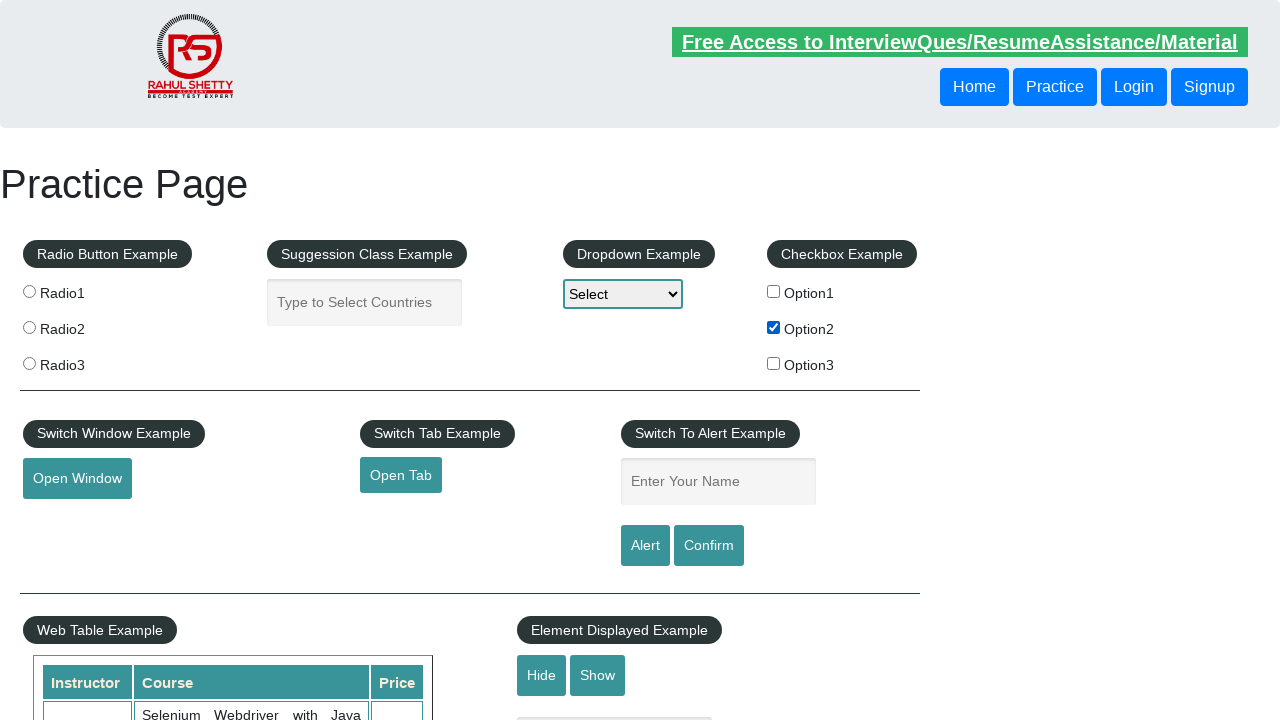

Retrieved checkbox value: option2
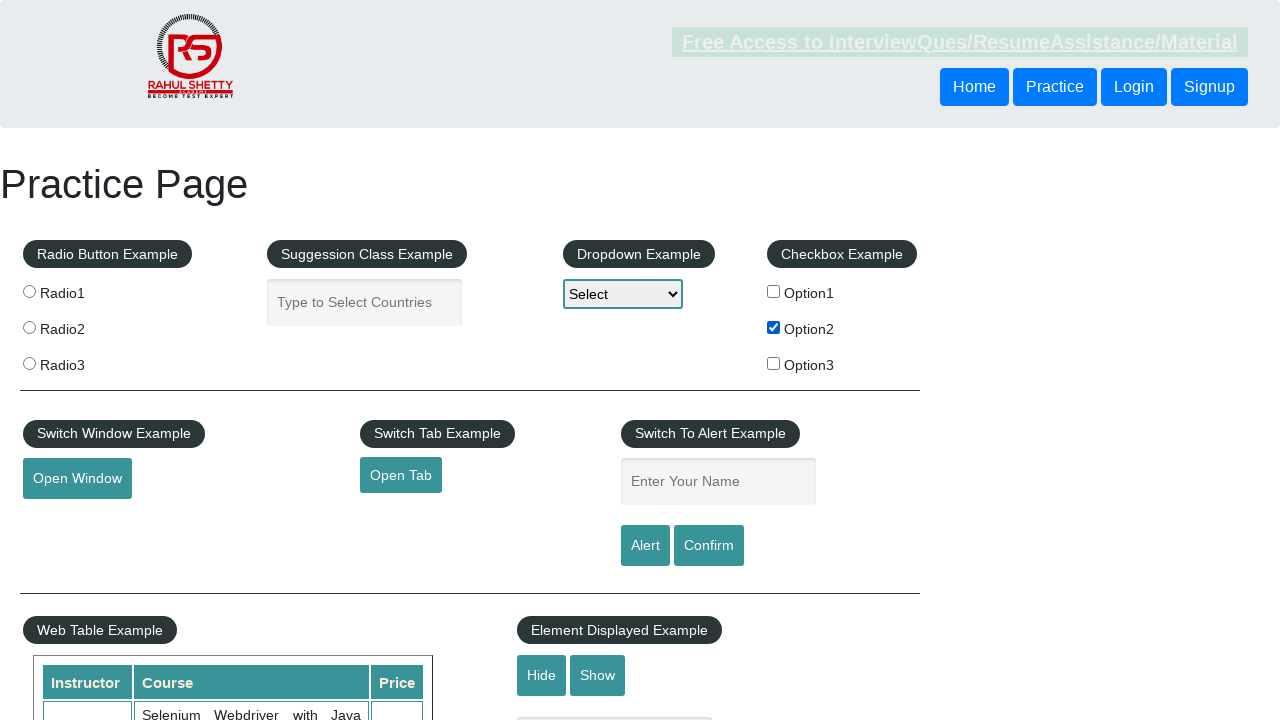

Selected 'option2' from dropdown on #dropdown-class-example
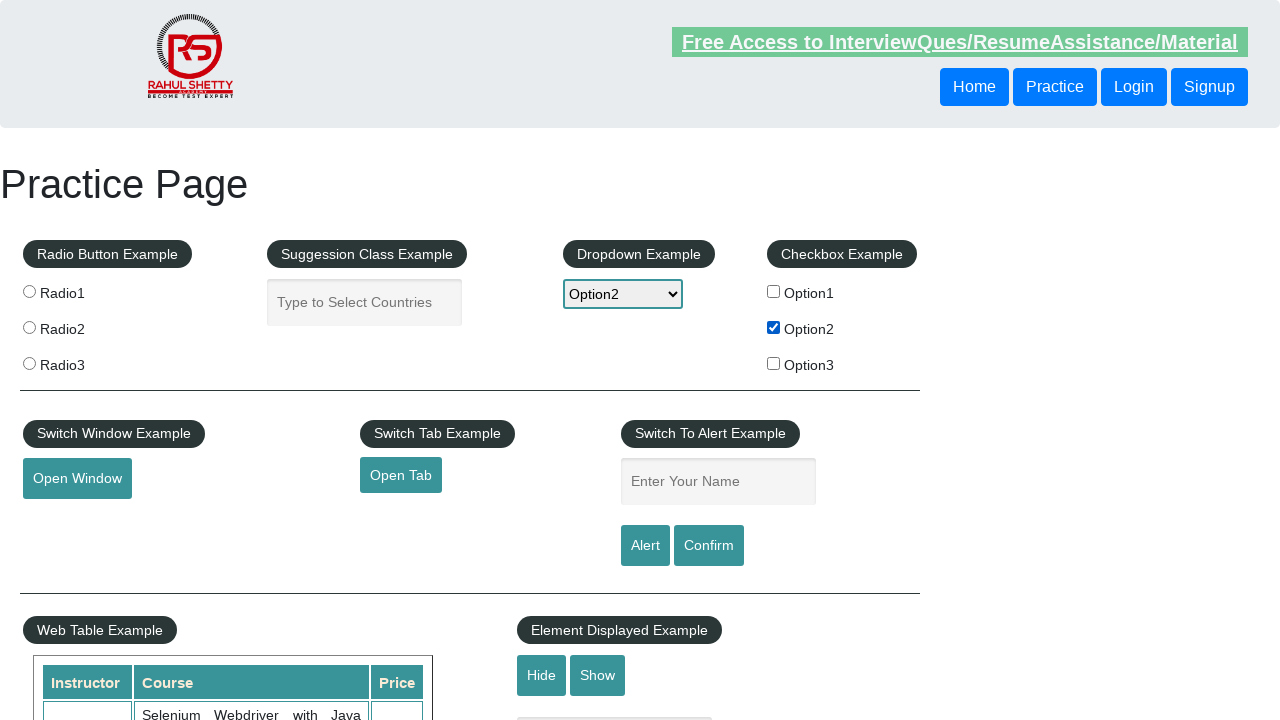

Filled name field with 'option2' on #name
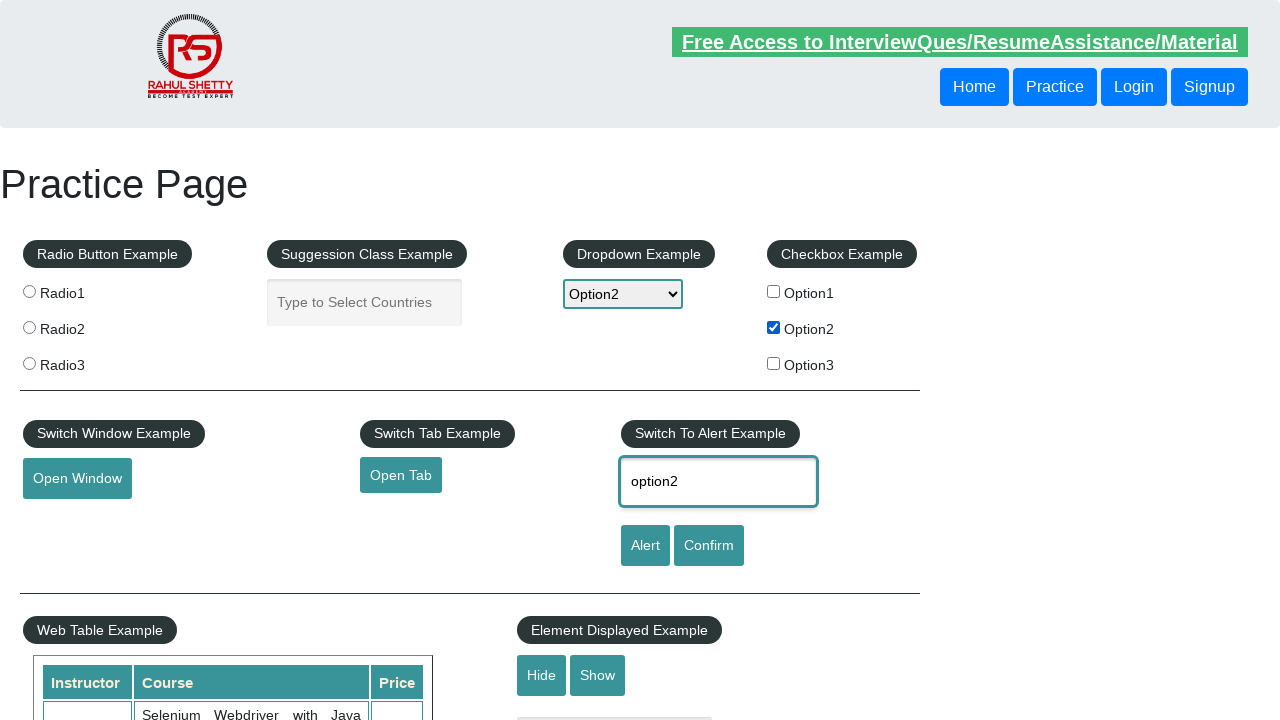

Clicked alert button to trigger alert at (645, 546) on #alertbtn
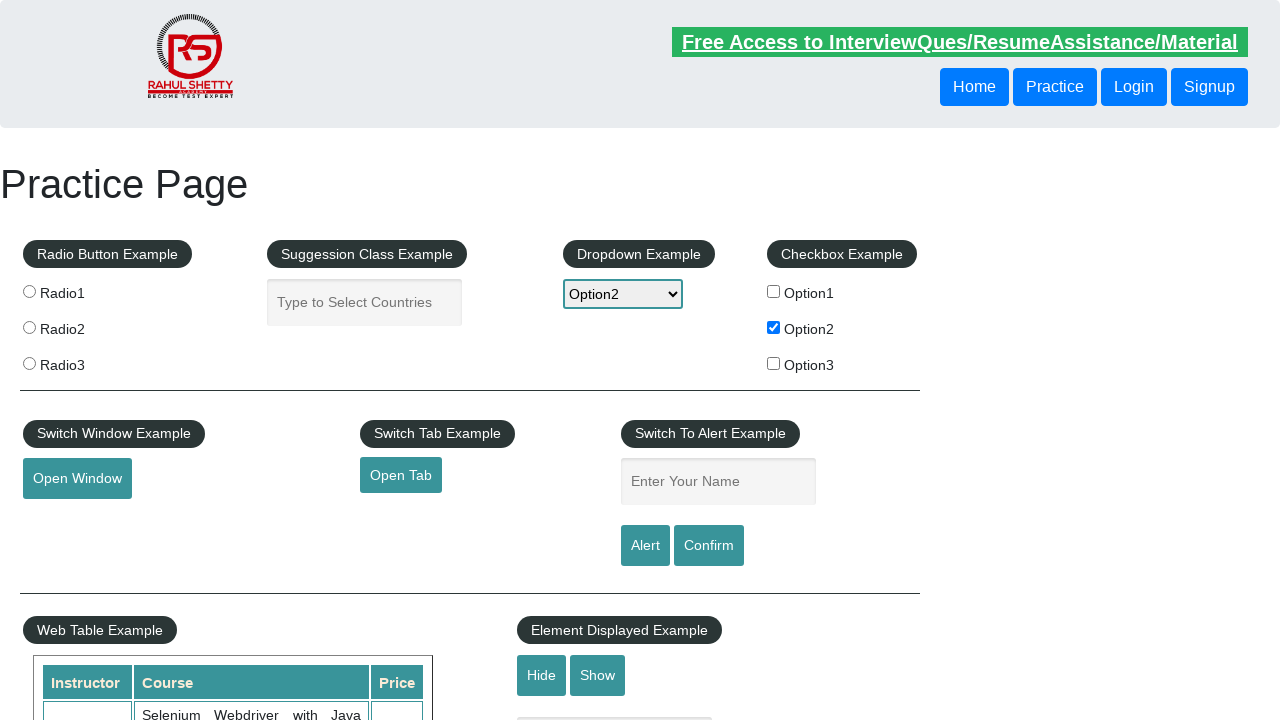

Alert dialog accepted
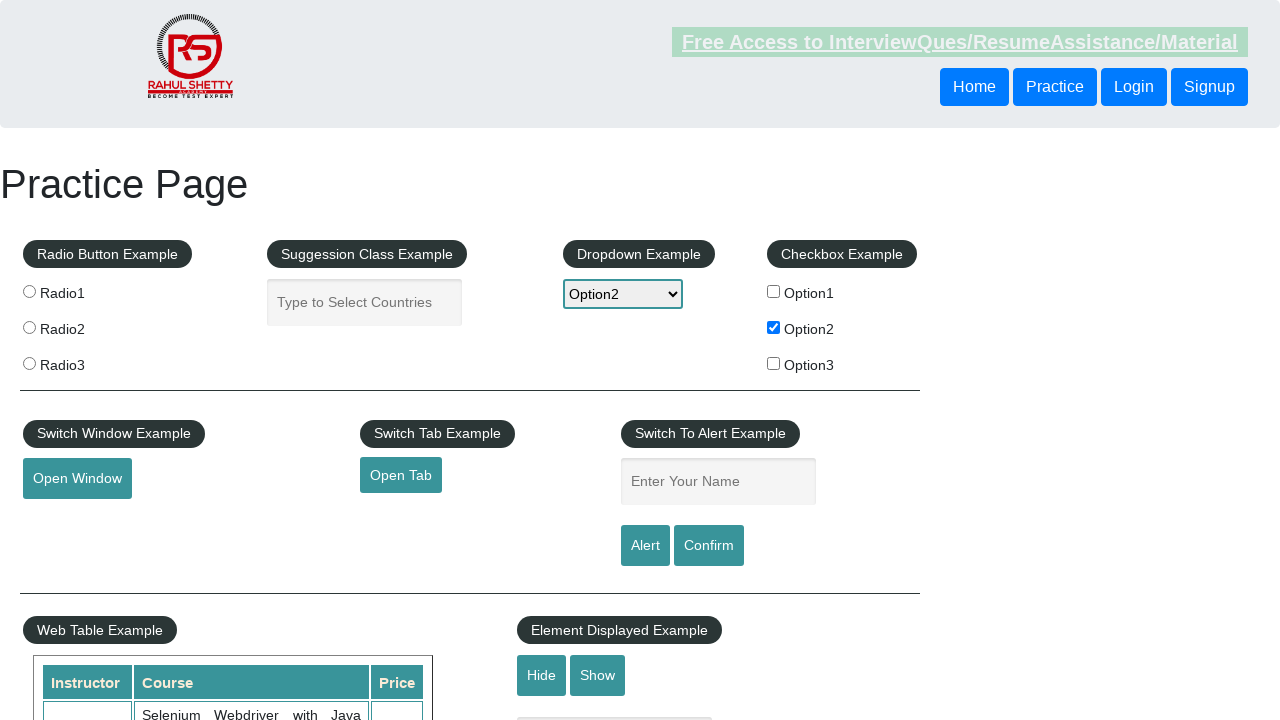

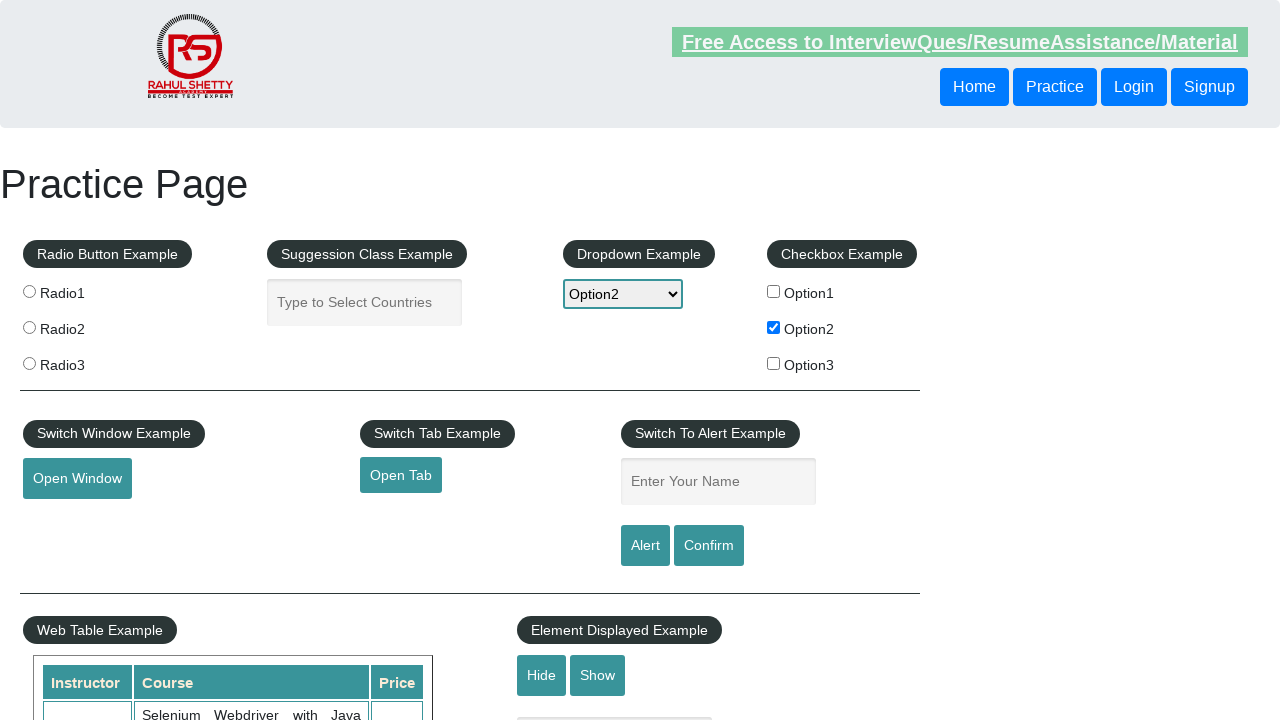